Tests autocomplete/suggestion dropdown functionality by typing a partial query, then using arrow keys to navigate through suggestions and selecting one with Enter key.

Starting URL: https://rahulshettyacademy.com/AutomationPractice/

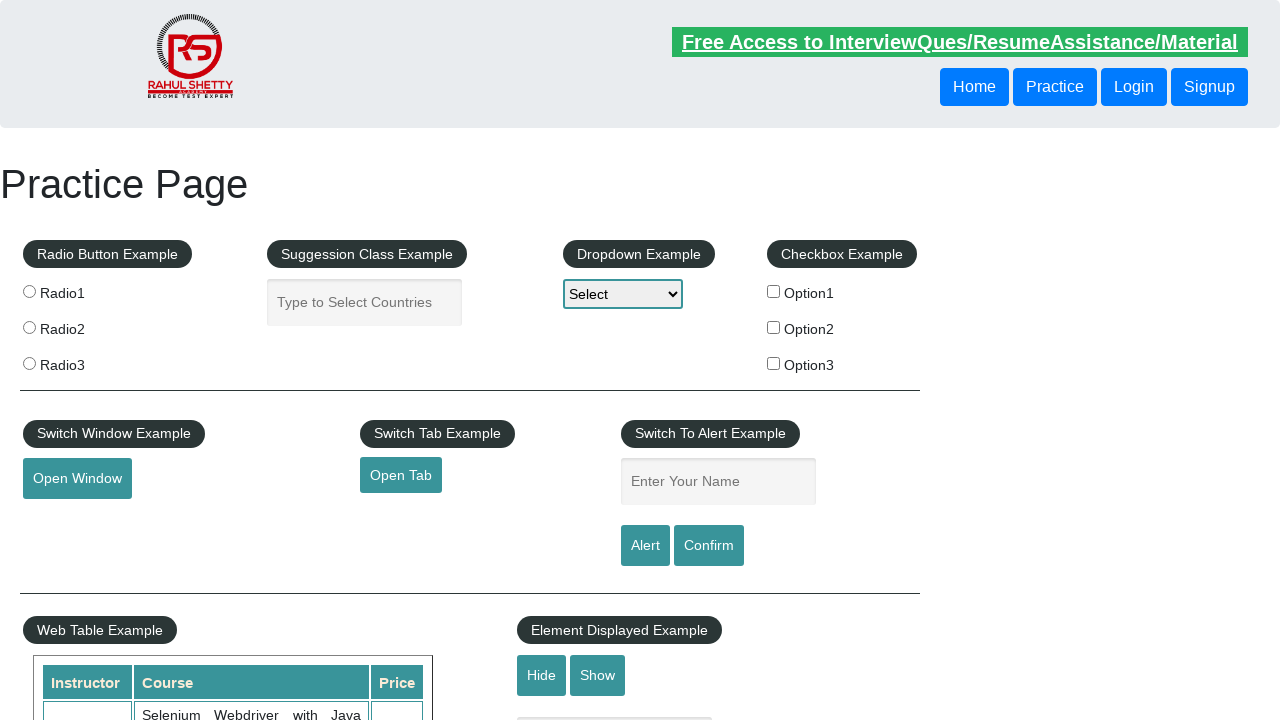

Filled autocomplete field with 'can' to trigger suggestions on input#autocomplete
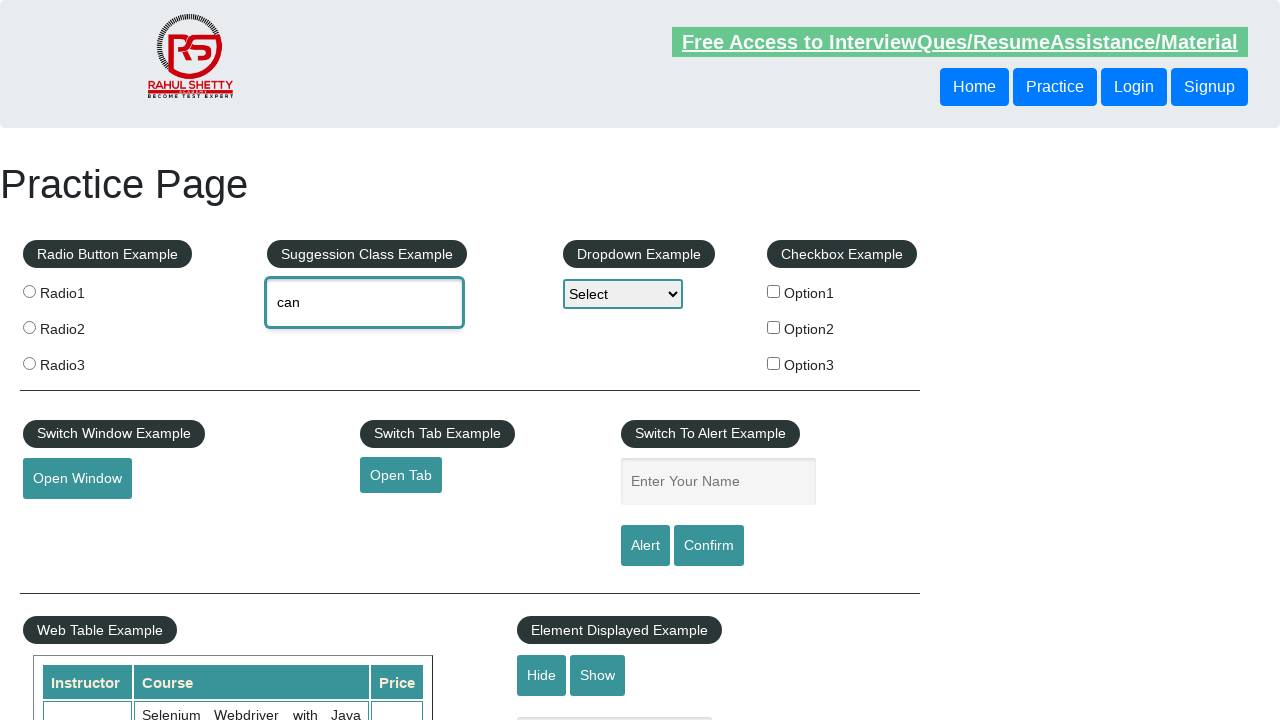

Waited for suggestions dropdown to appear
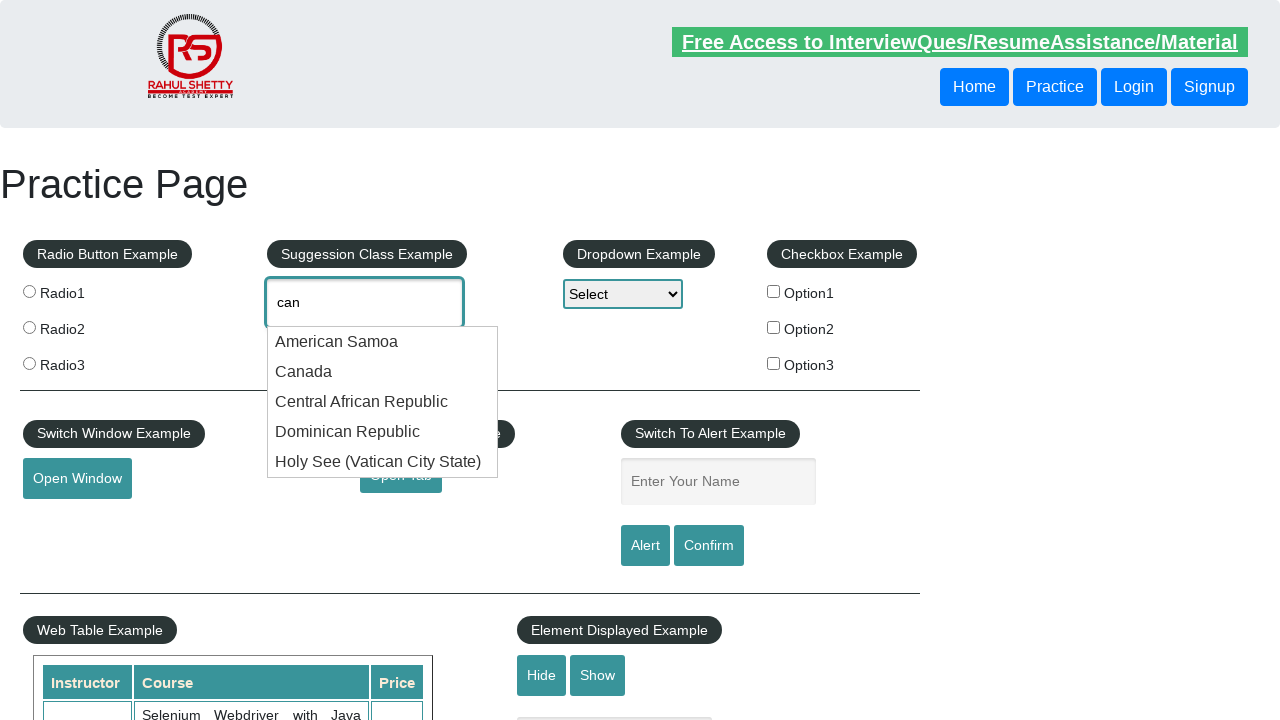

Pressed ArrowDown to navigate to first suggestion on input#autocomplete
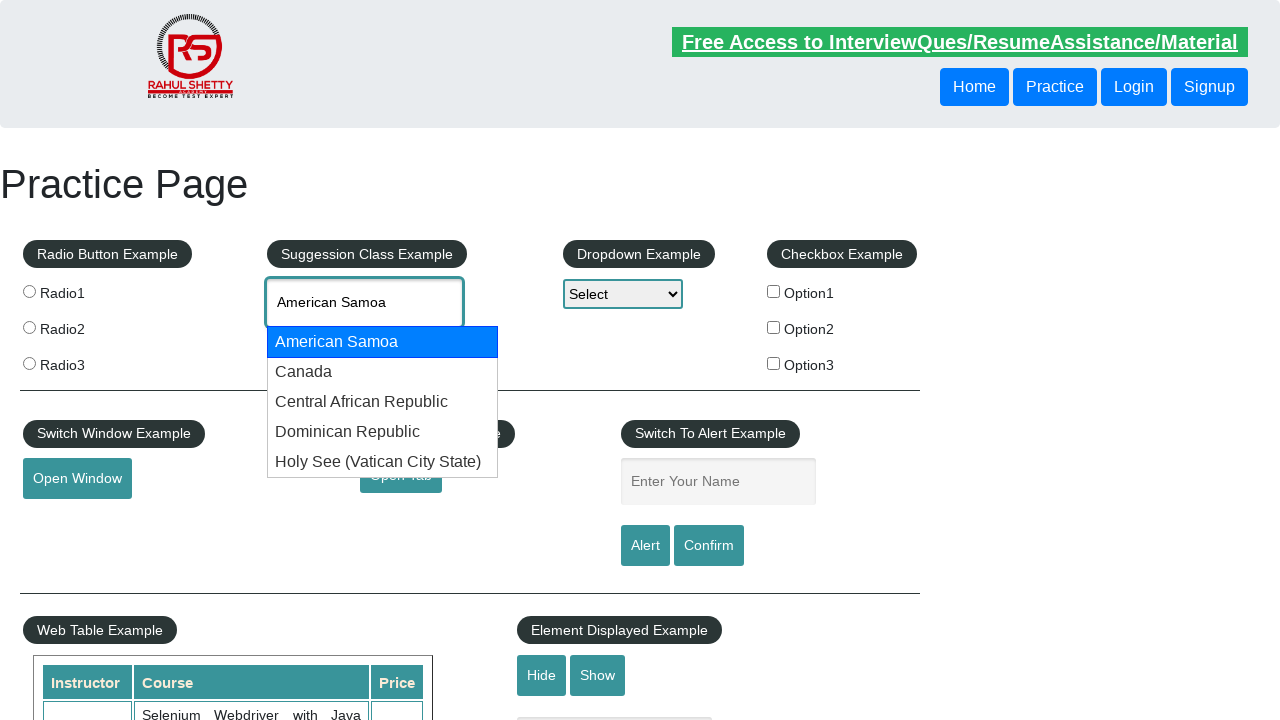

Pressed ArrowDown to navigate to second suggestion on input#autocomplete
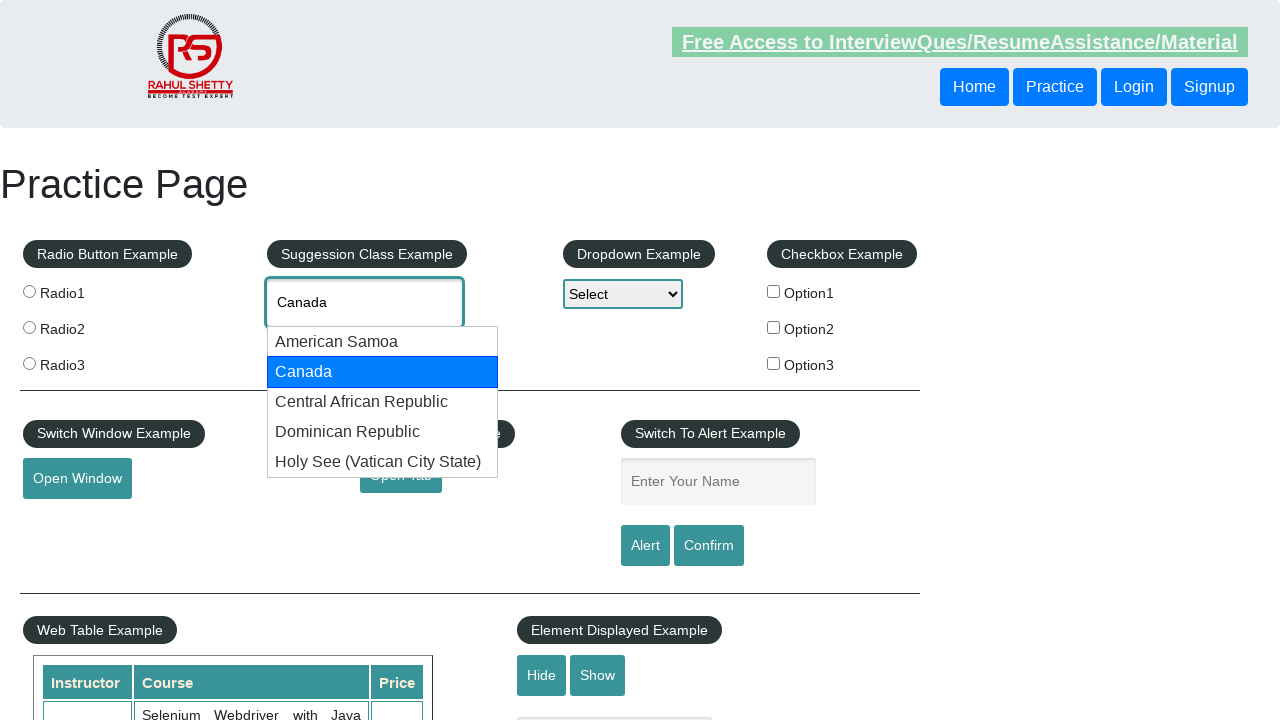

Pressed Enter to select the highlighted suggestion on input#autocomplete
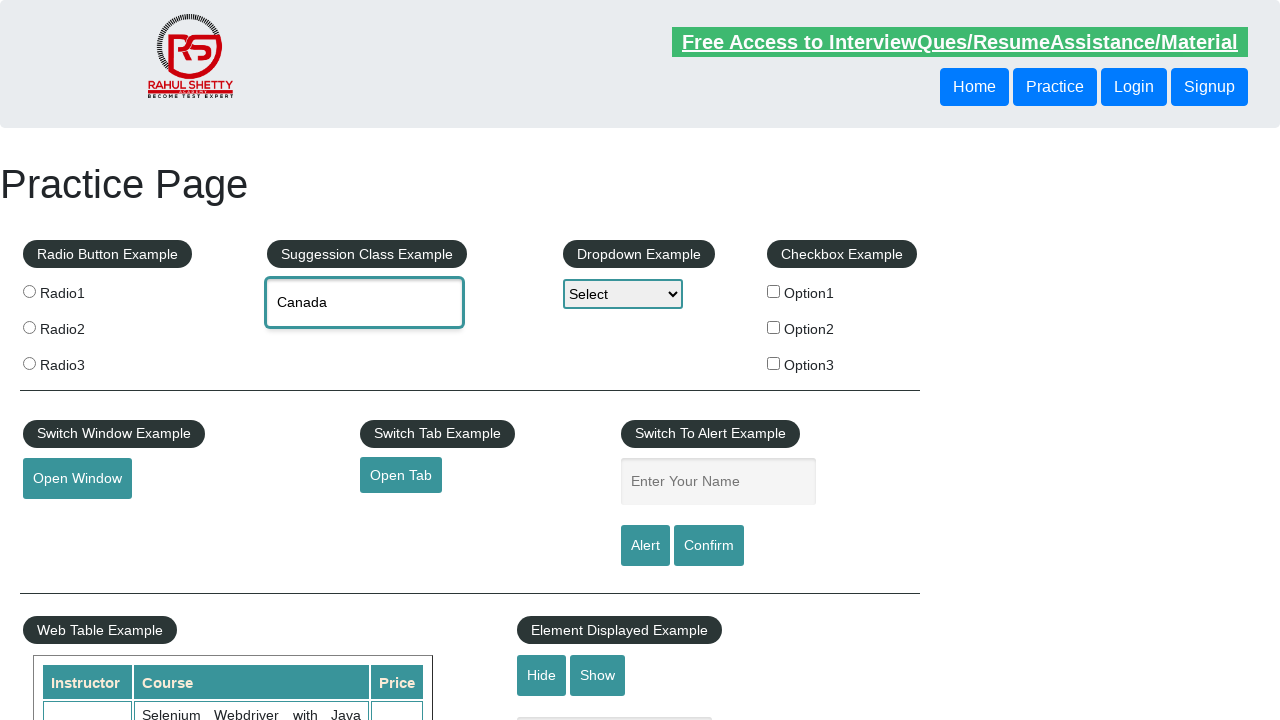

Waited for selection to take effect
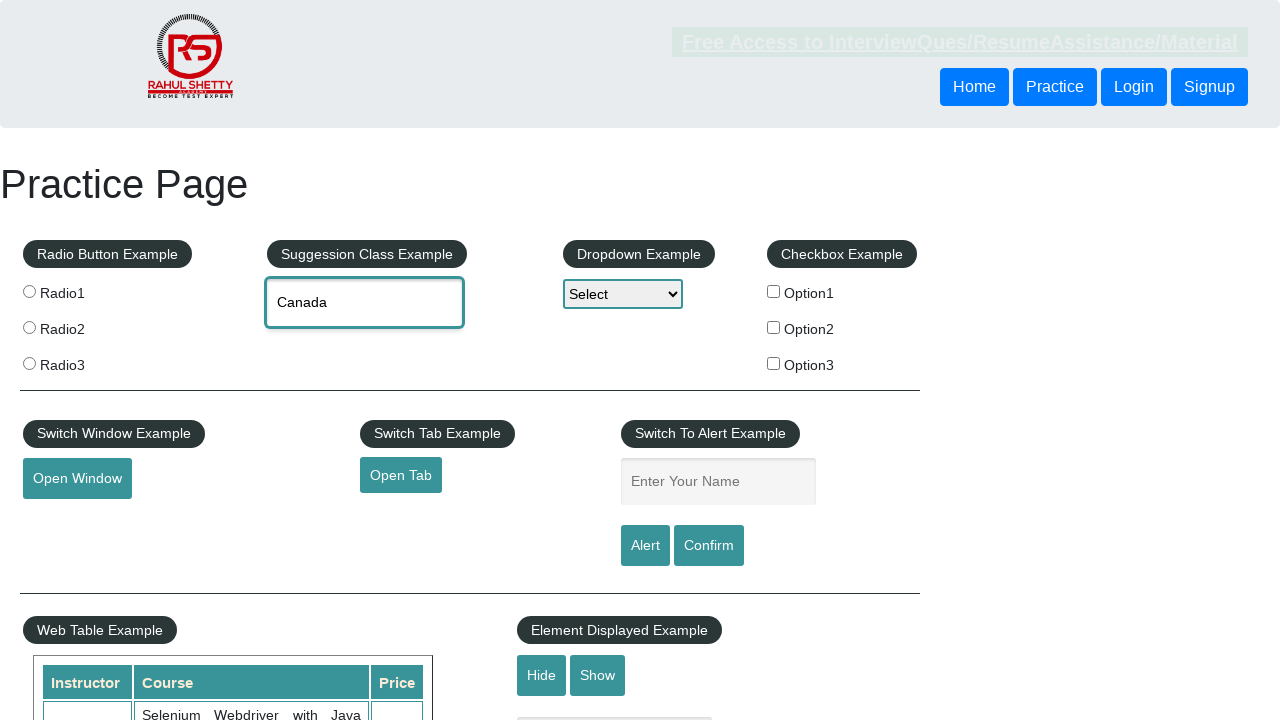

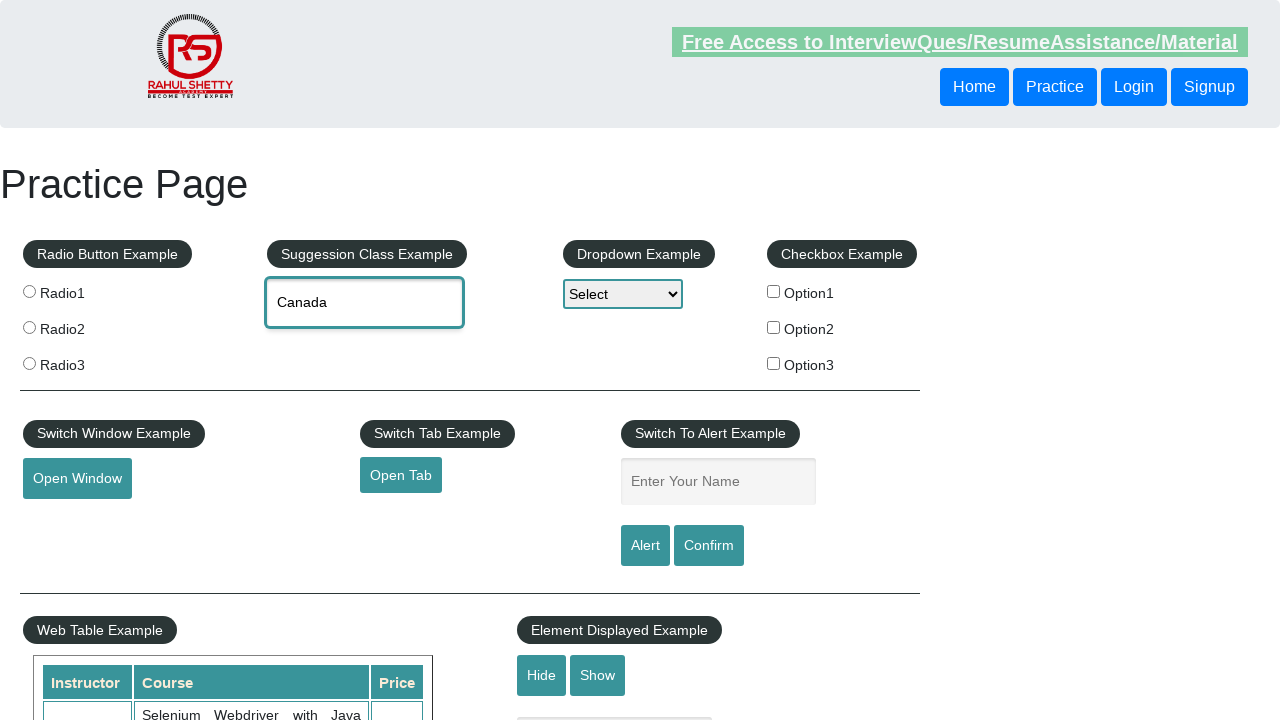